Tests JD.com search functionality by entering a search query, clicking the search button, scrolling the page, and navigating browser history

Starting URL: https://www.jd.com/?country=USA

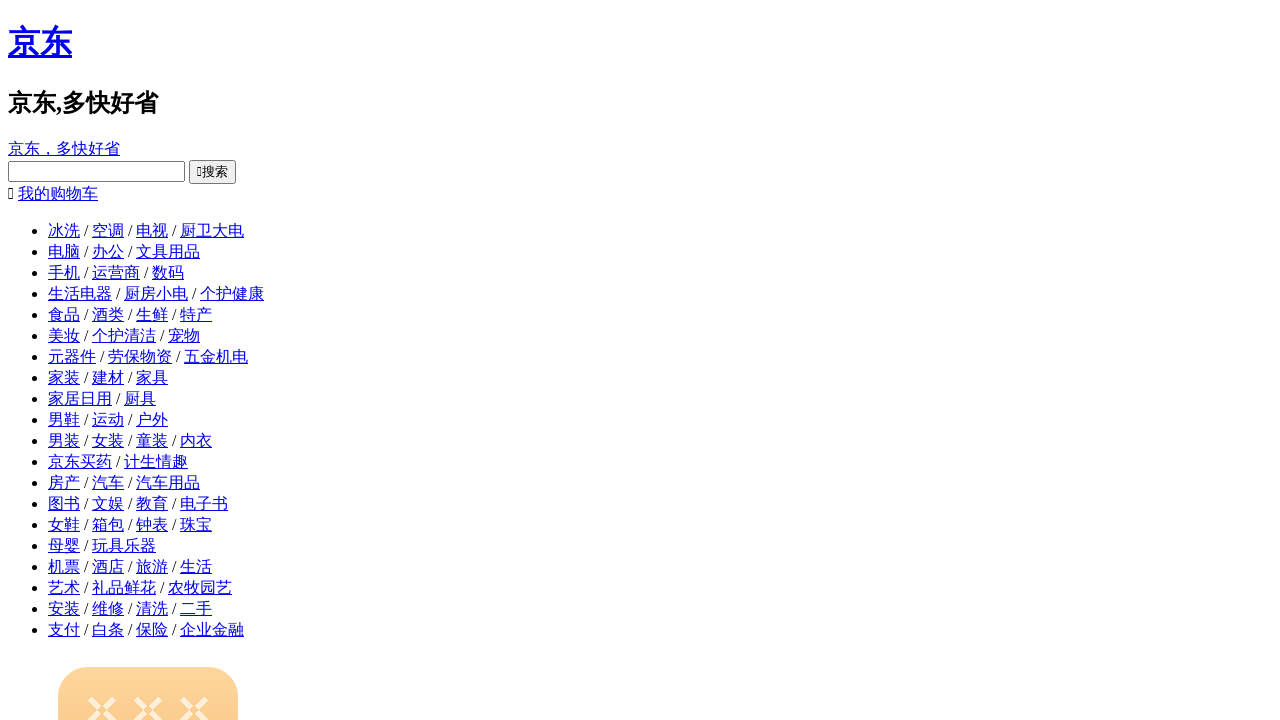

Filled search field with 'iphone14' on #key
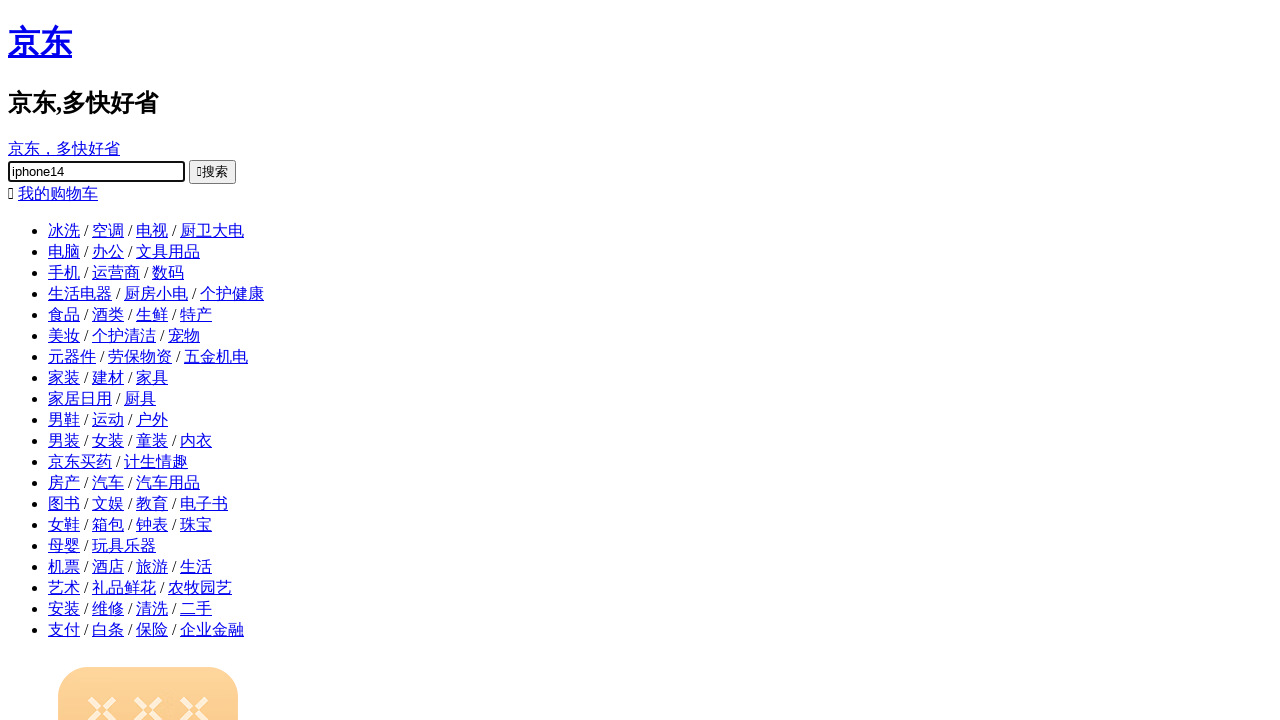

Clicked search button at (212, 172) on button.button
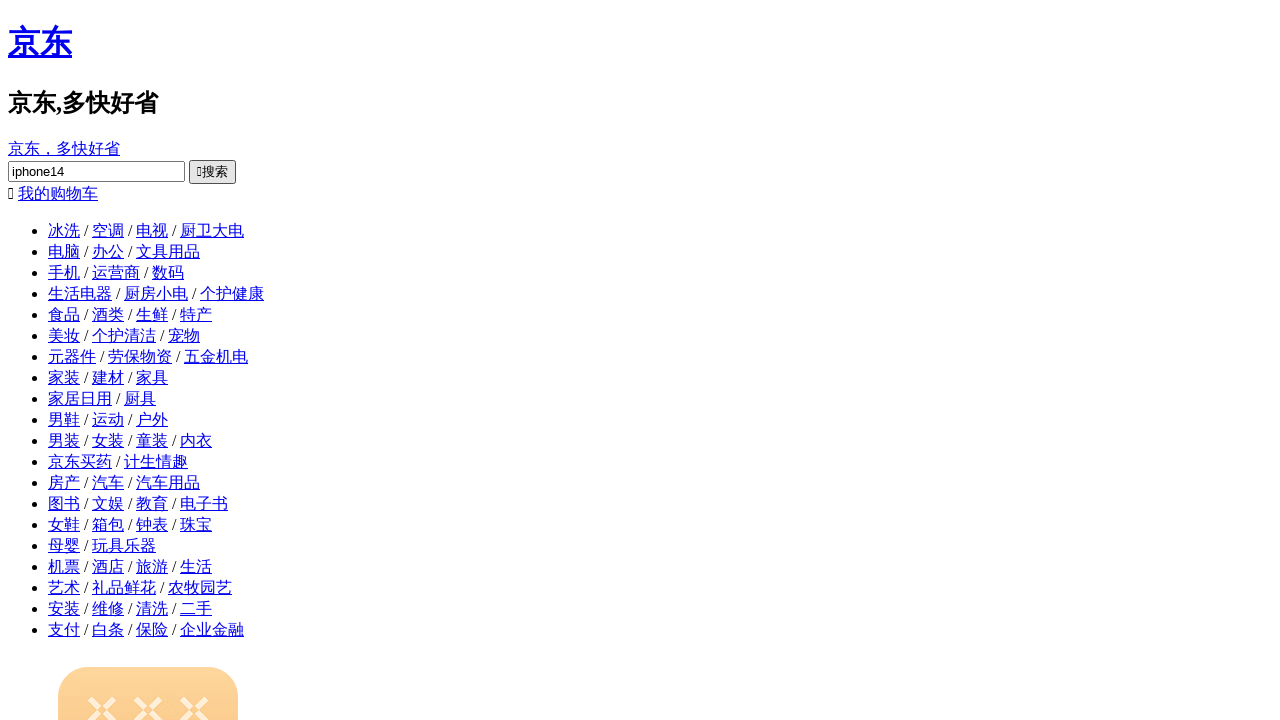

Search results page loaded
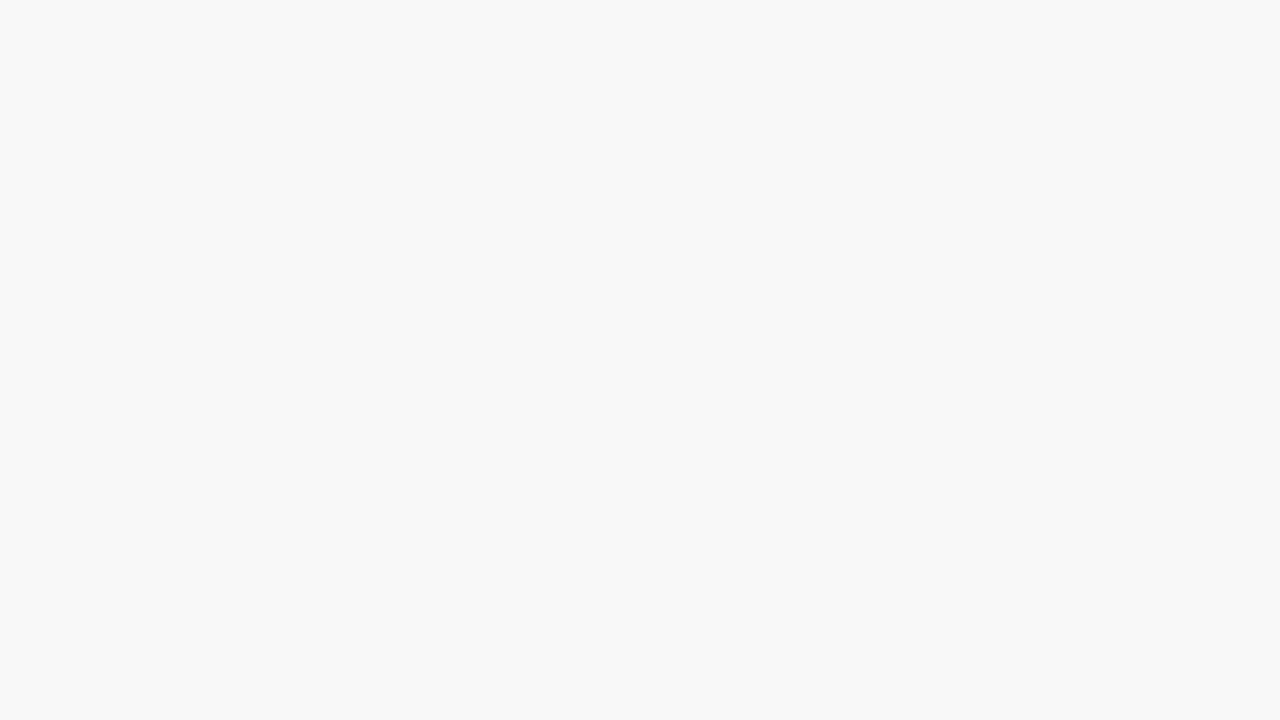

Scrolled to bottom of page
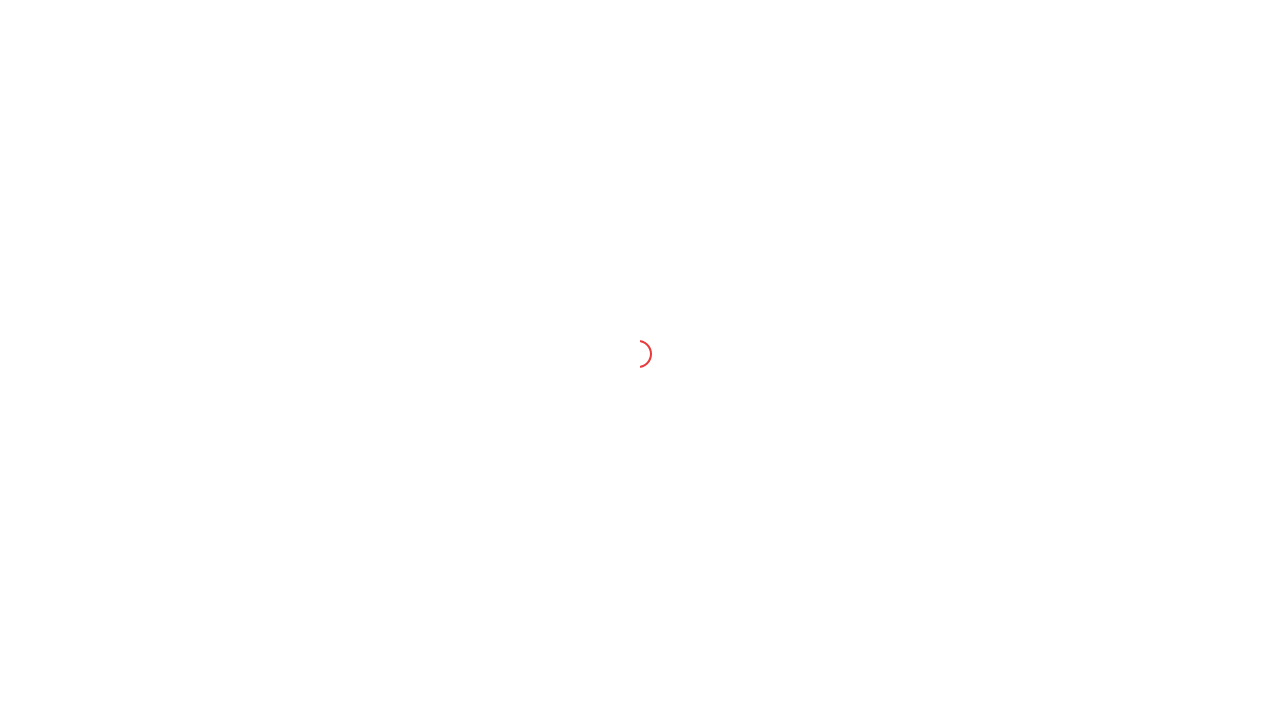

Navigated back to previous page
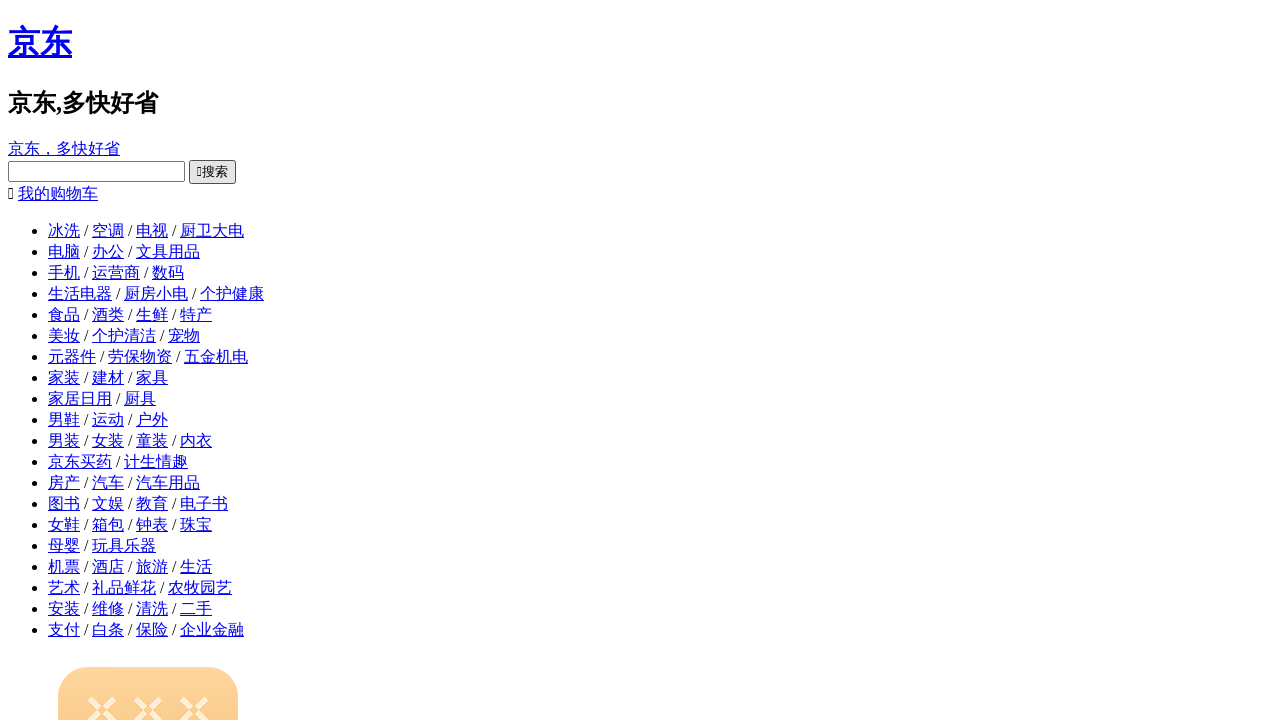

Previous page loaded
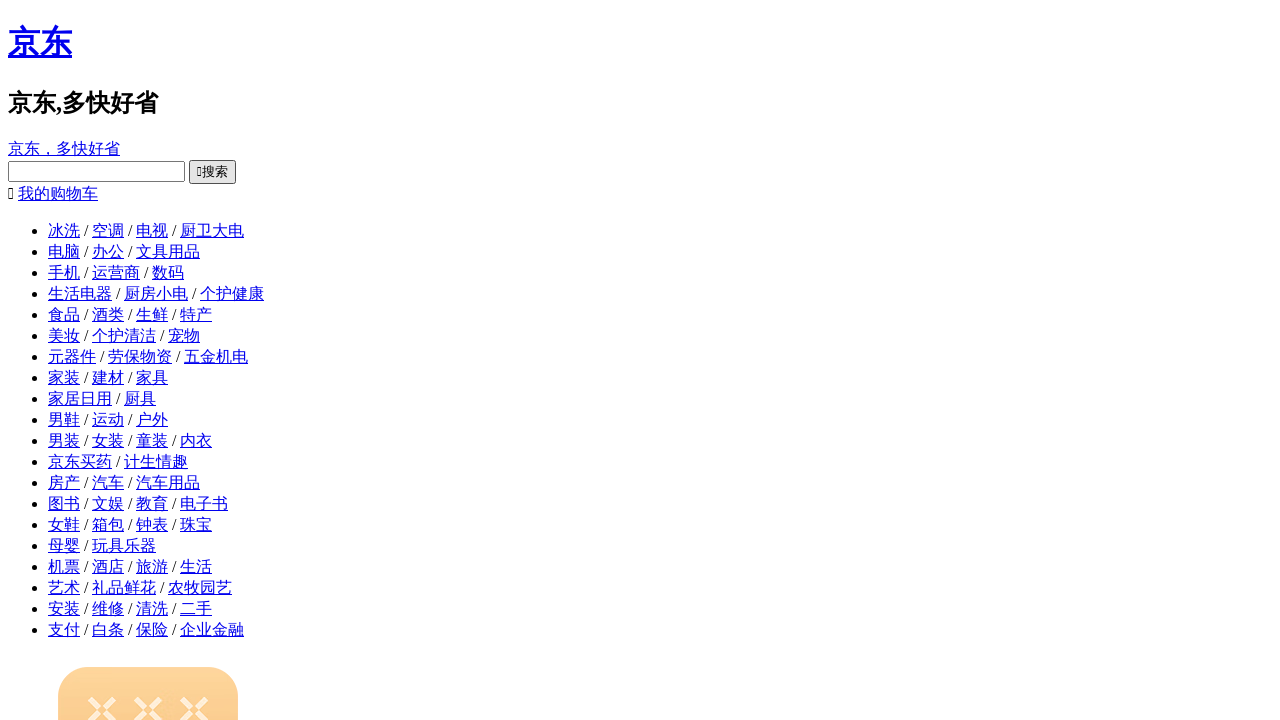

Navigated forward to search results
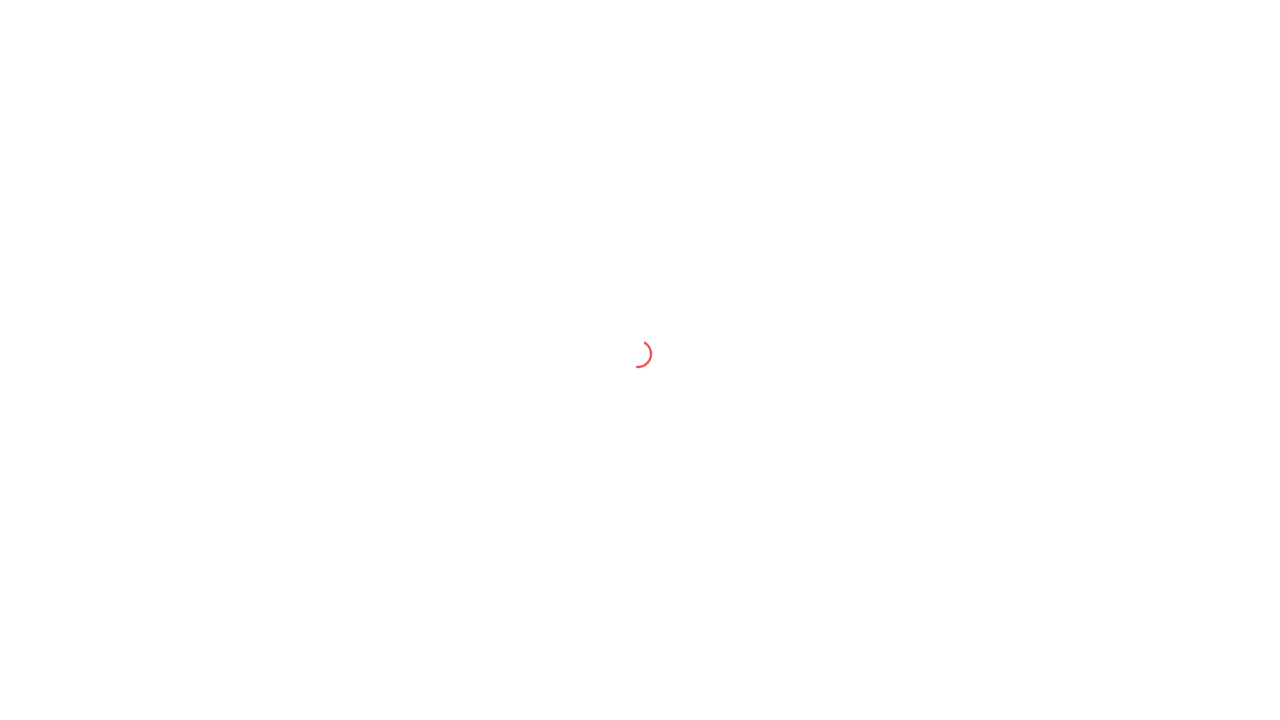

Search results page loaded after forward navigation
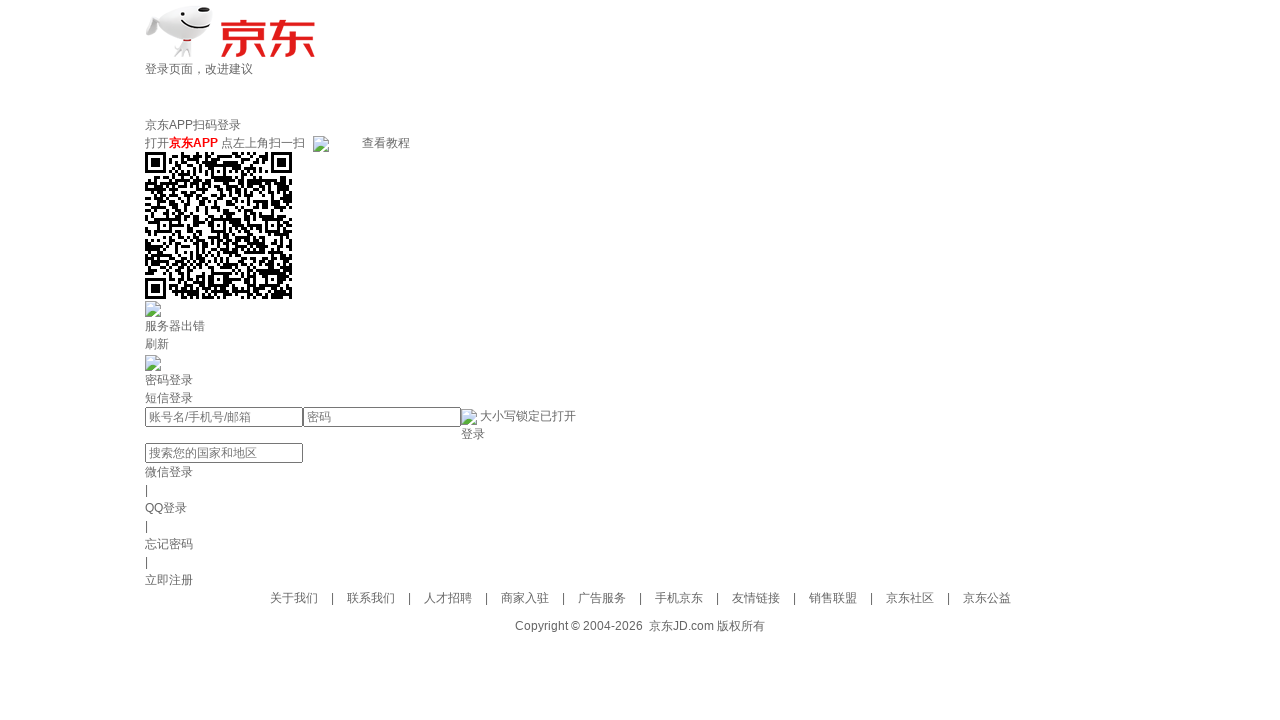

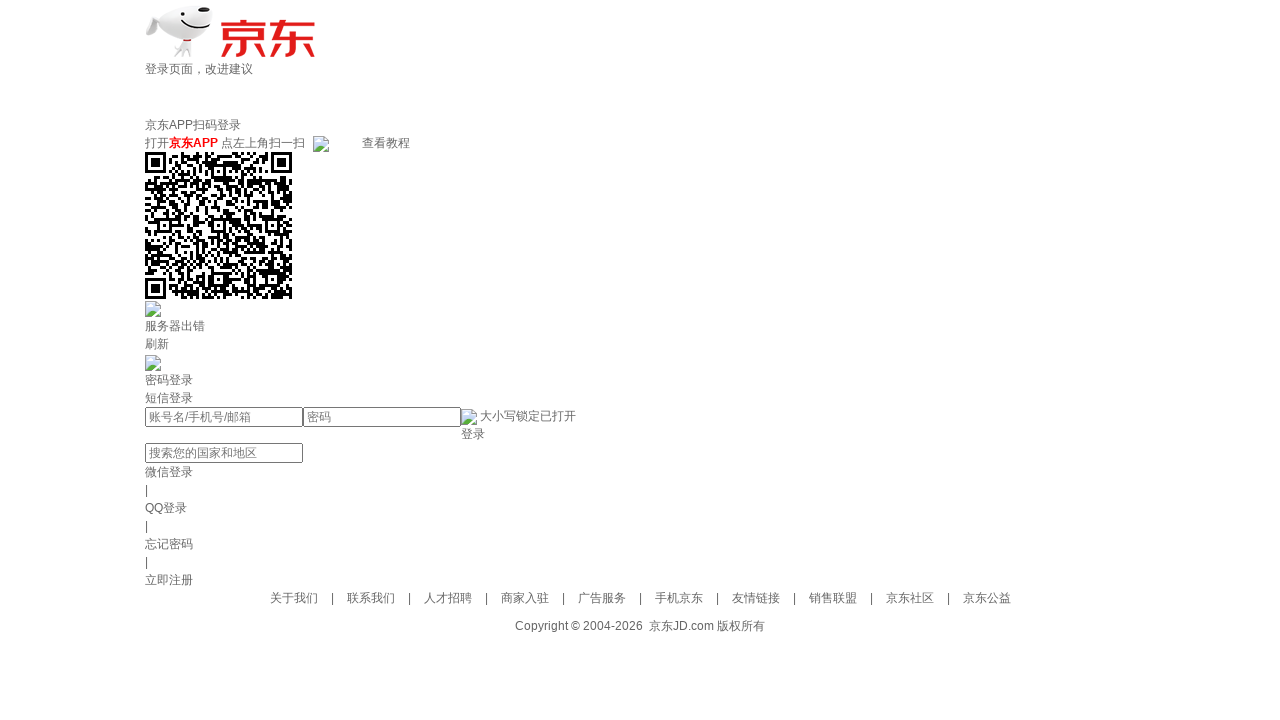